Verifies text content of "remember me" and "forgot password" elements on the NextBaseCRM login page

Starting URL: https://login1.nextbasecrm.com/

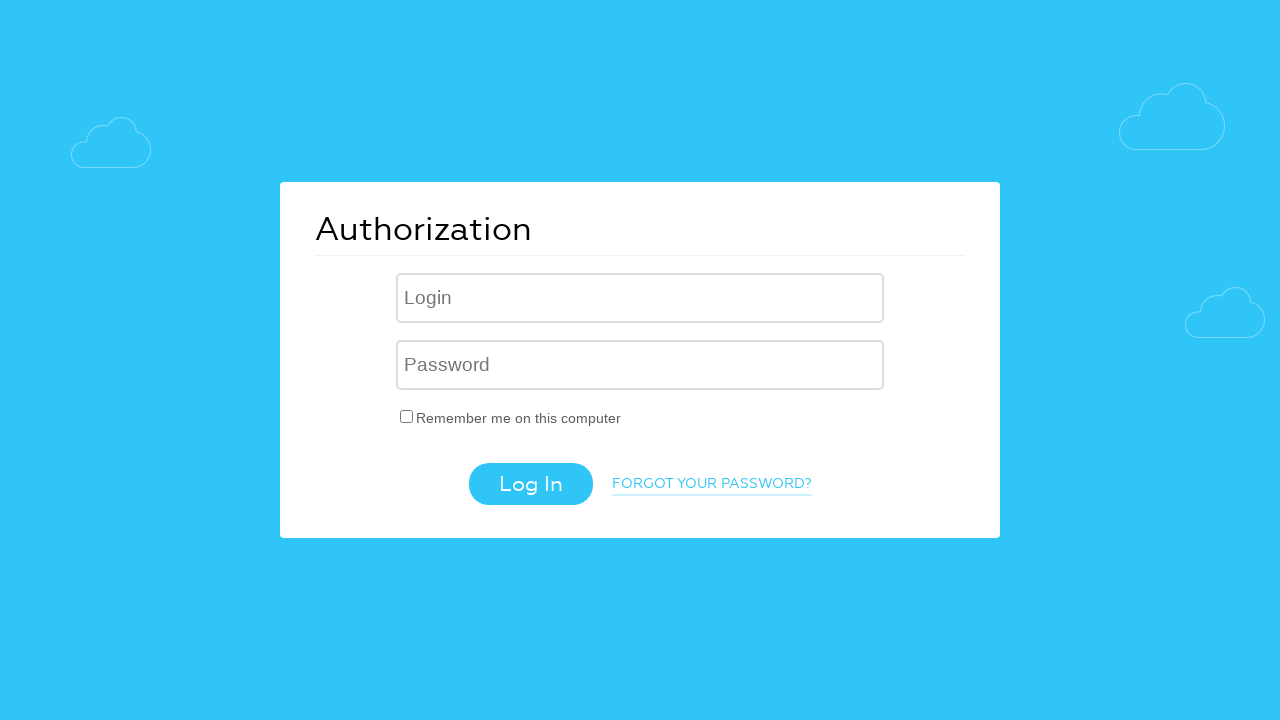

Navigated to NextBaseCRM login page
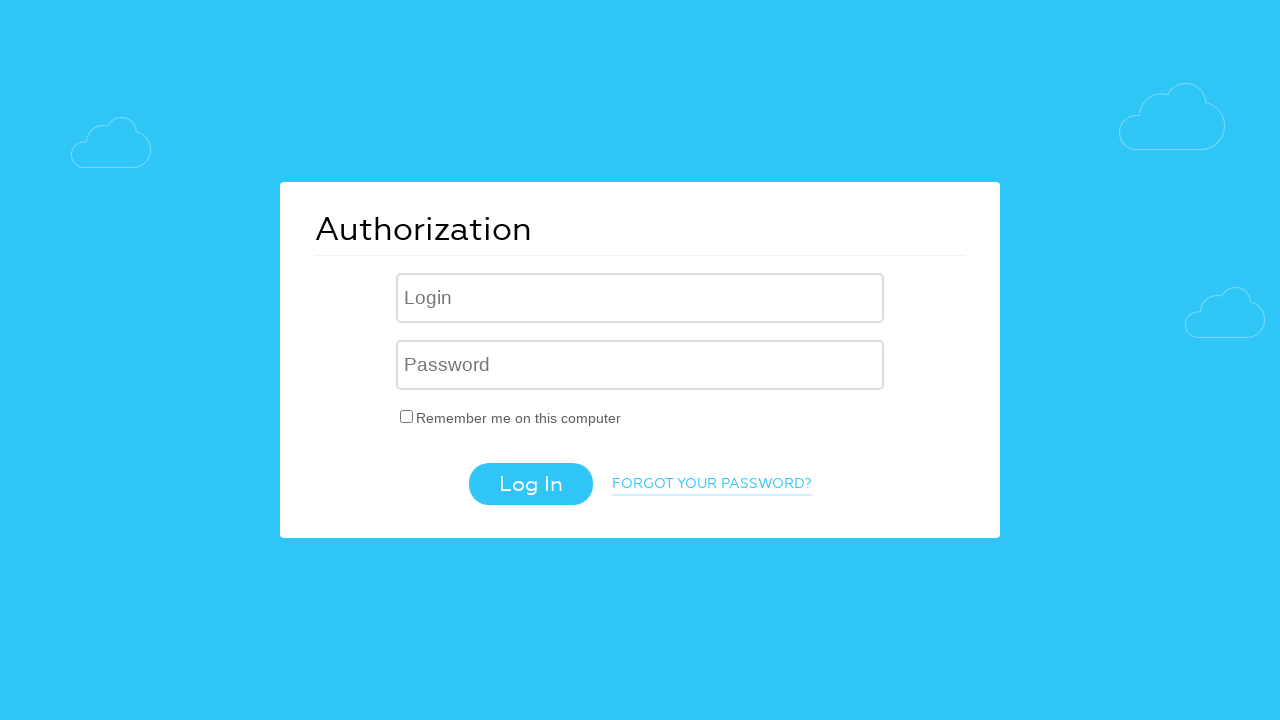

Located 'remember me' checkbox label element
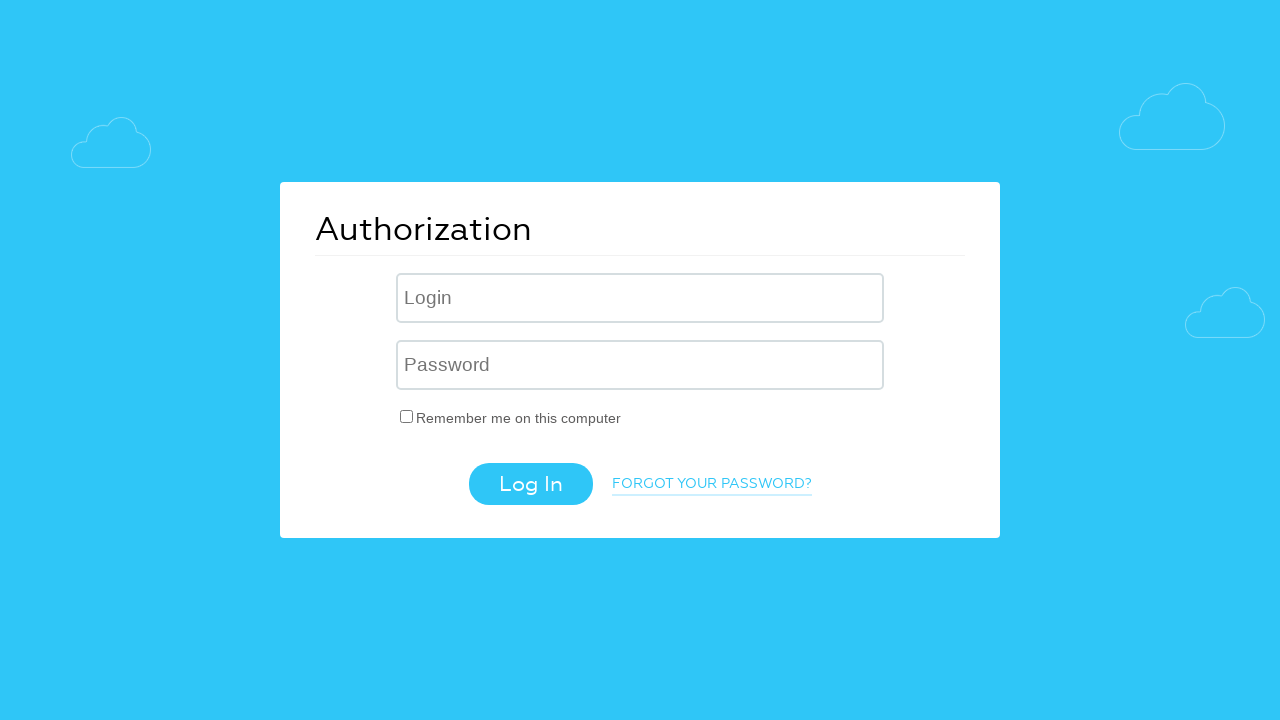

Verified 'remember me' label text is 'Remember me on this computer'
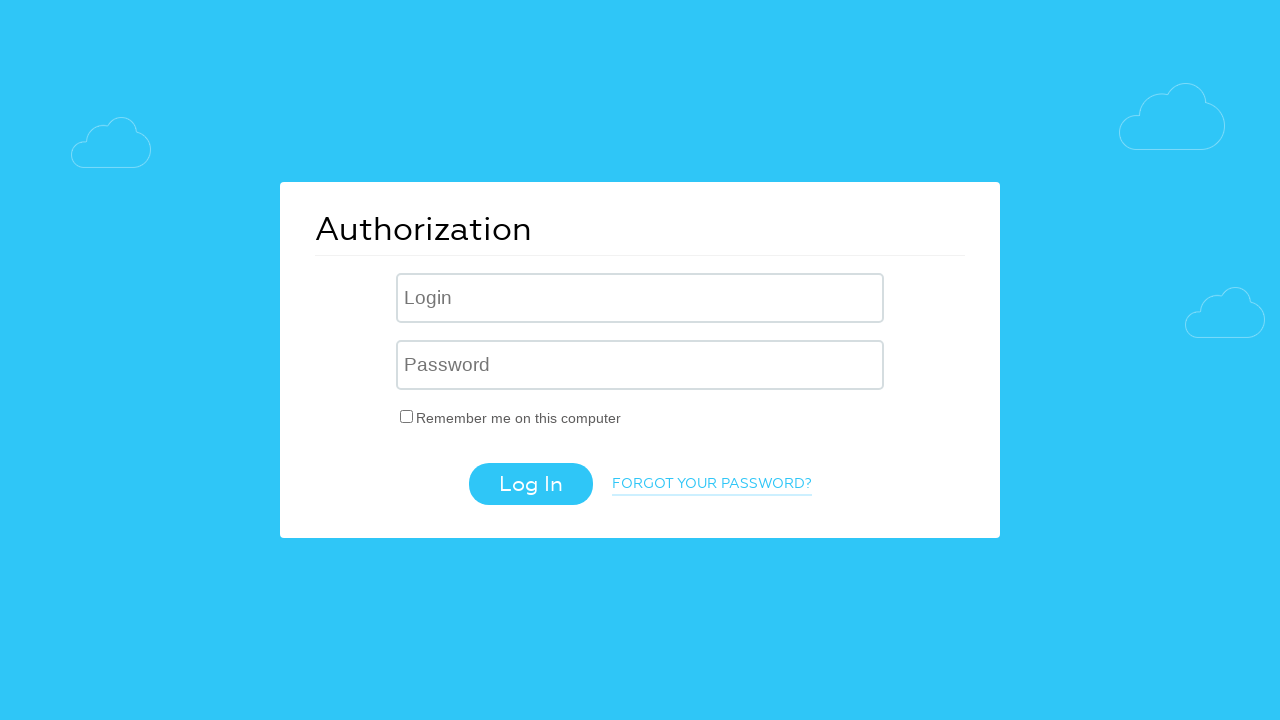

Located 'forgot password' link element
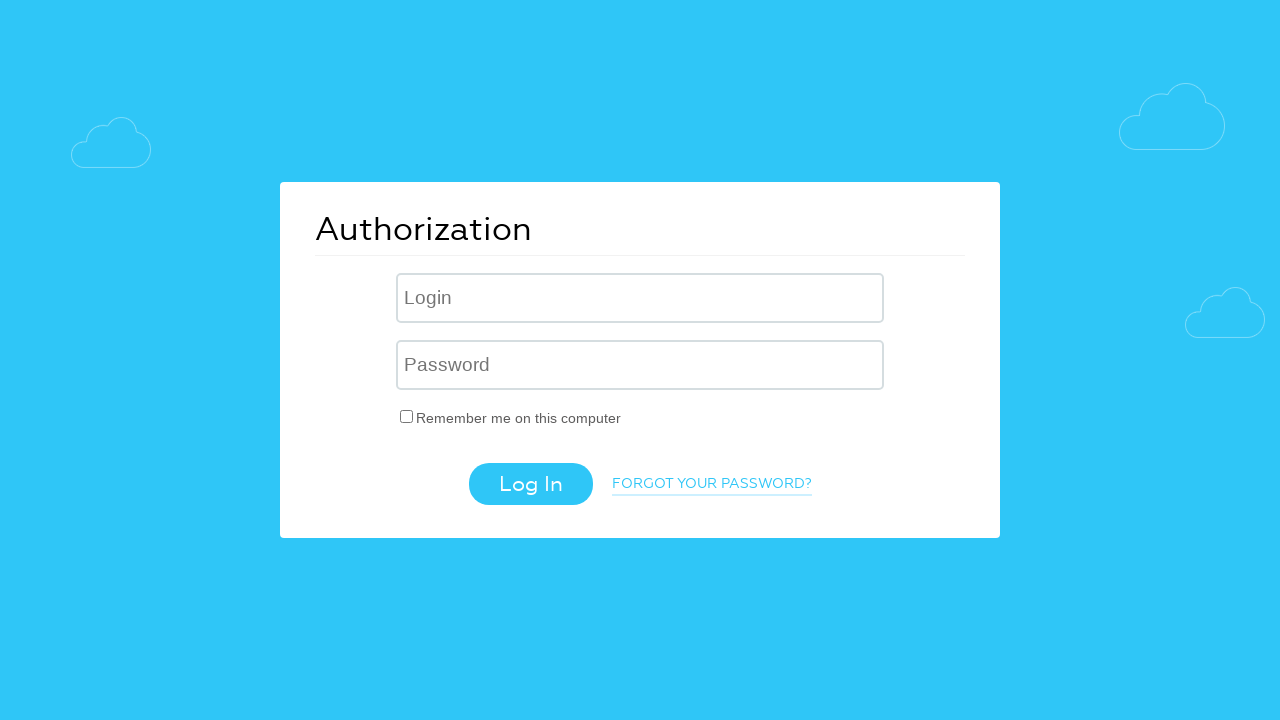

Verified 'forgot password' link text is 'Forgot your password?'
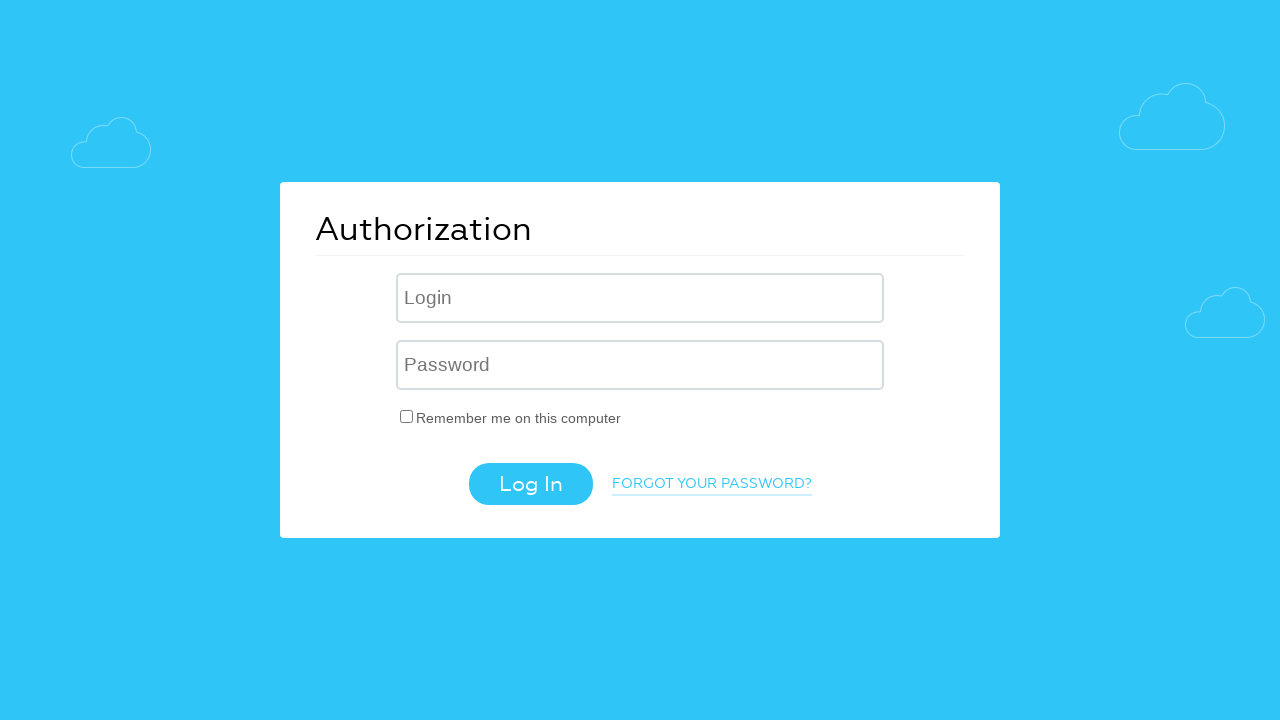

Retrieved 'forgot password' link href attribute
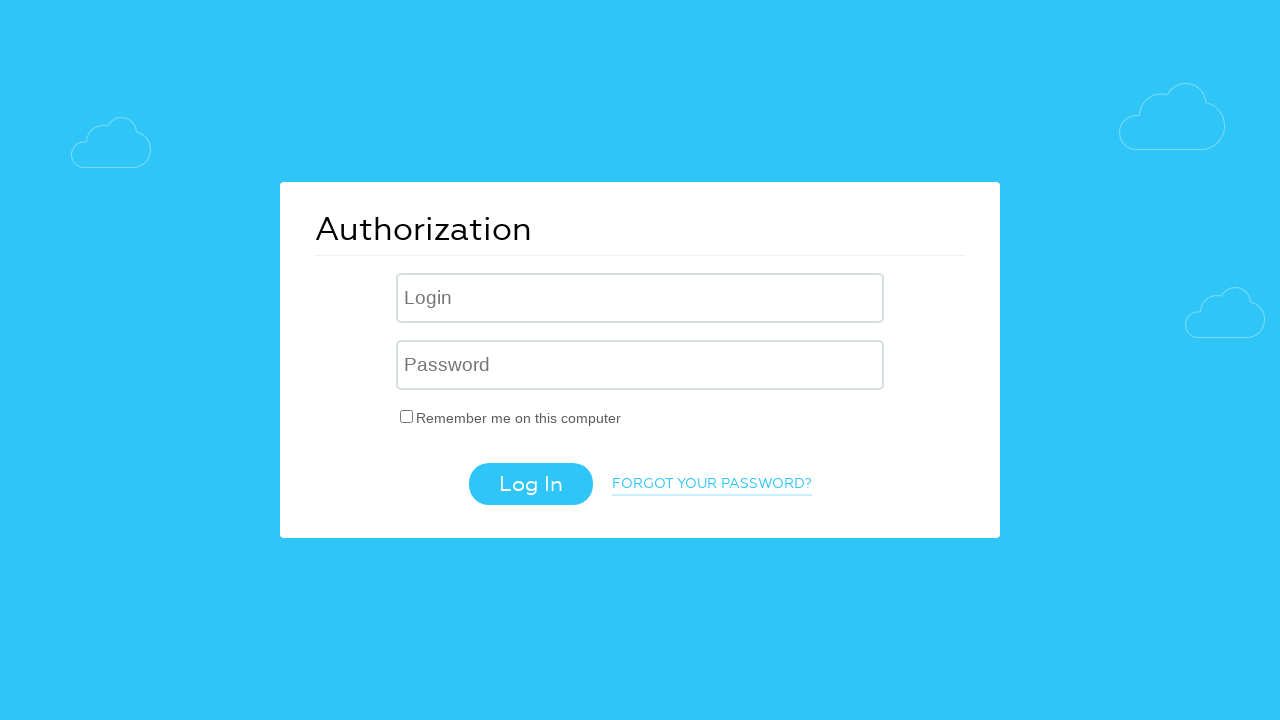

Verified 'forgot password' href contains 'forgot_password=yes' parameter
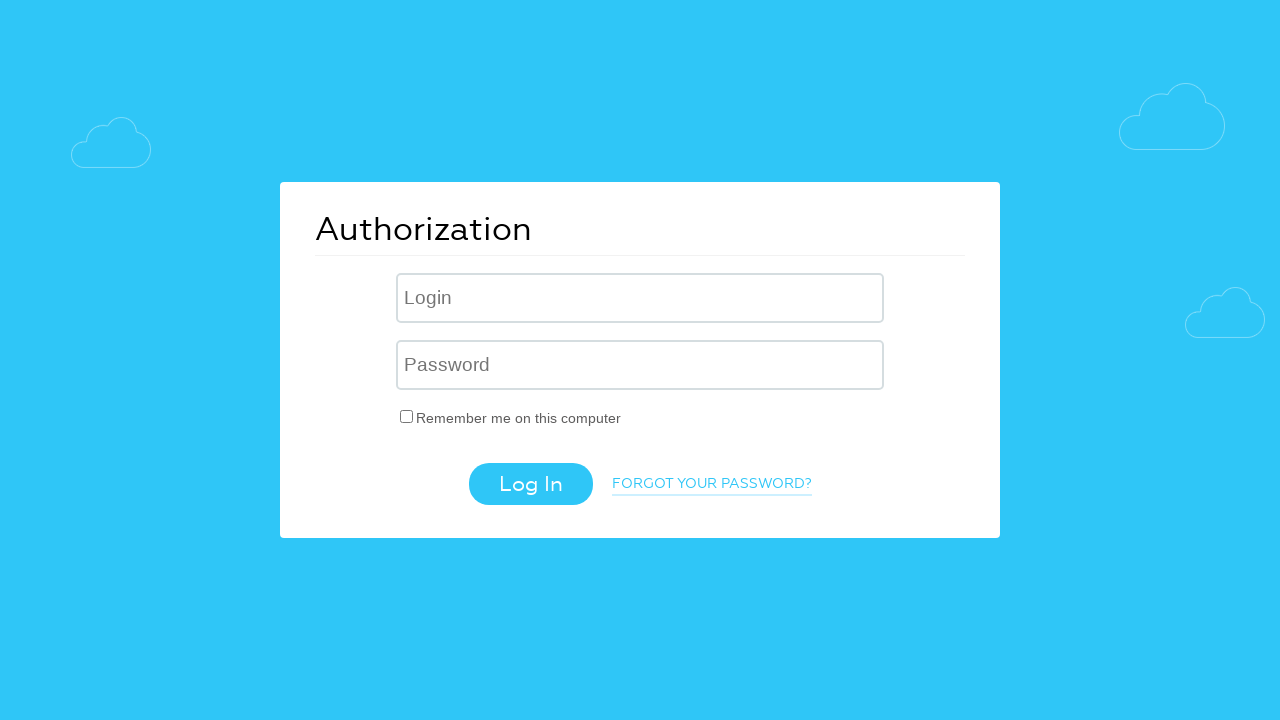

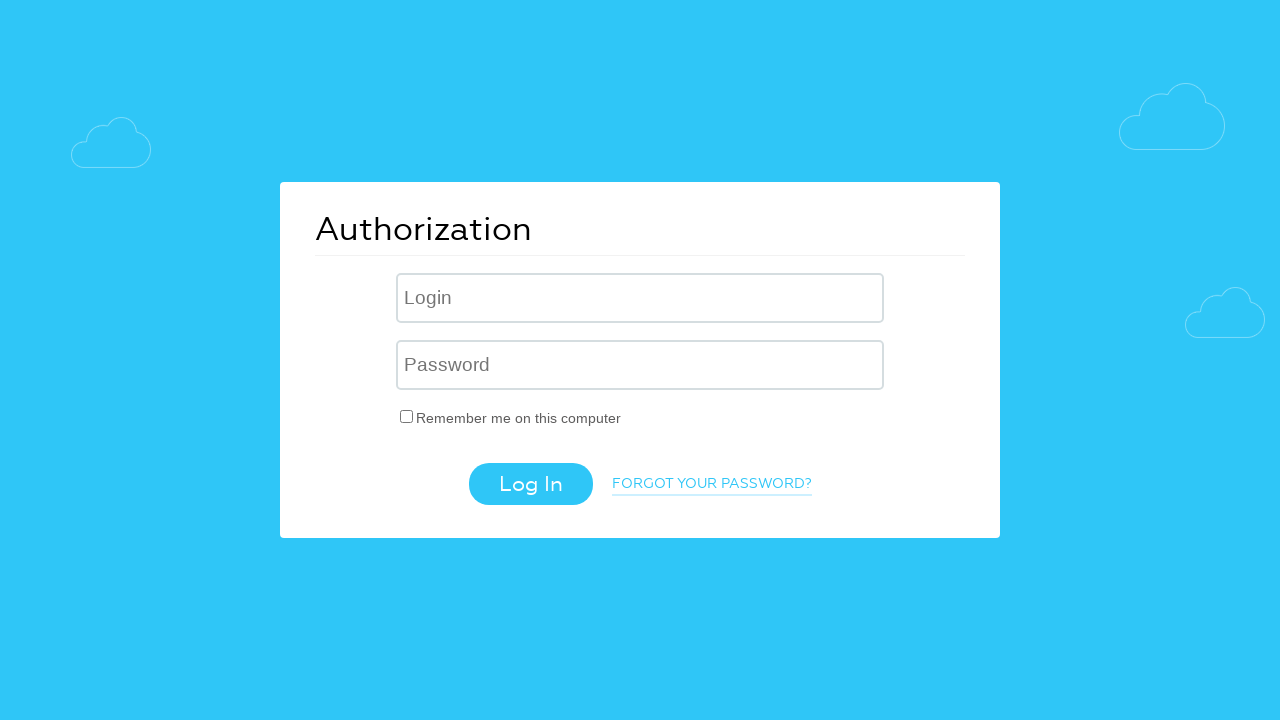